Tests clicking on a link containing "Open" text on the omayo blogspot test page, which is a common Selenium practice site.

Starting URL: https://omayo.blogspot.com

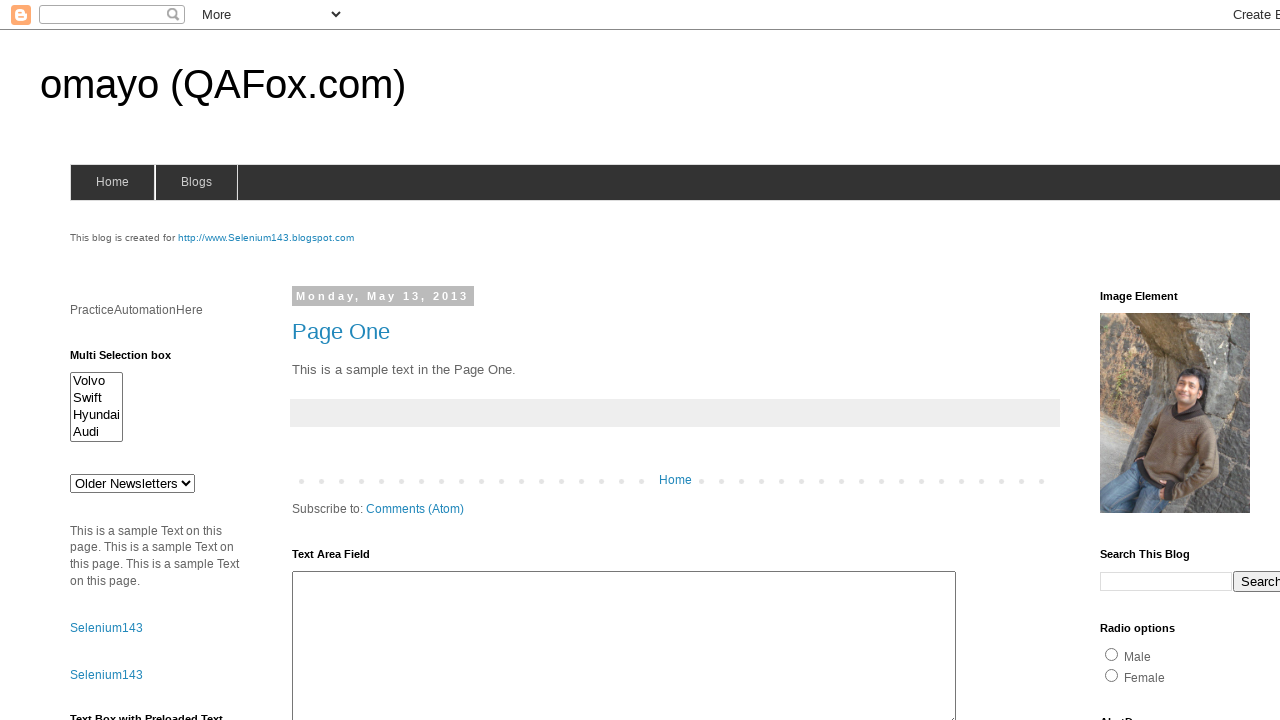

Navigated to omayo blogspot test page
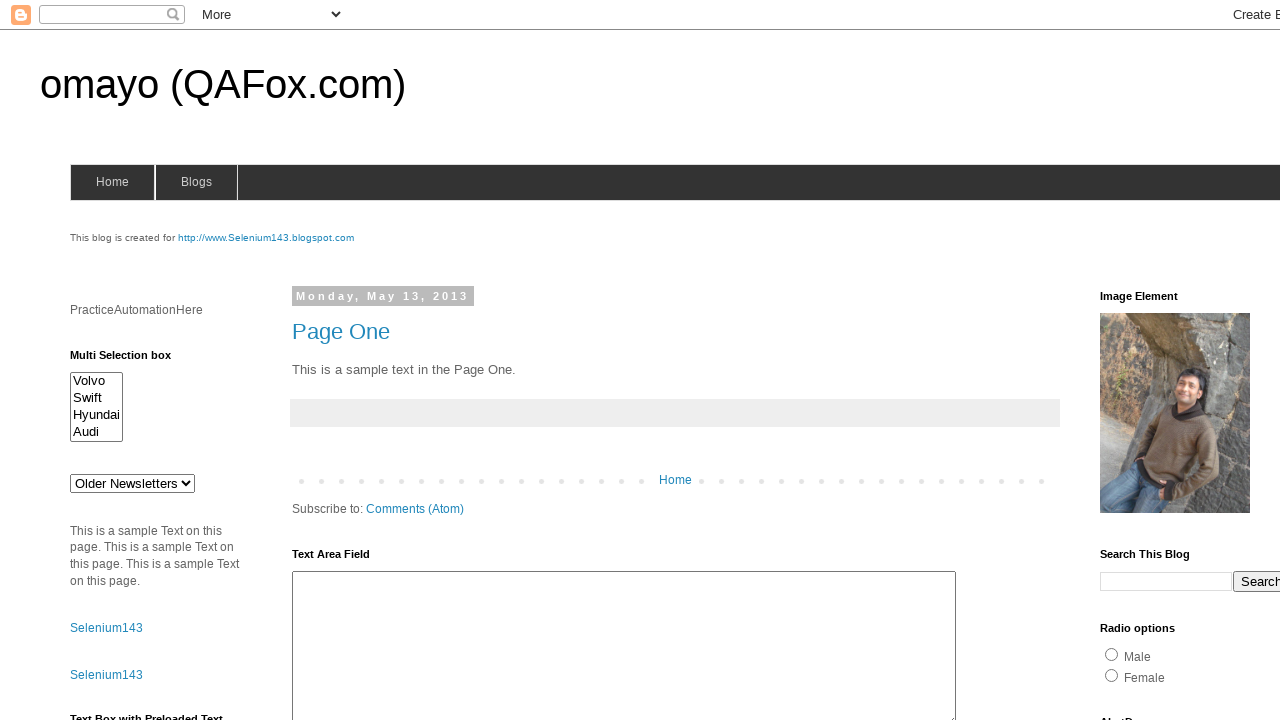

Clicked on link containing 'Open' text at (132, 360) on a:has-text('Open')
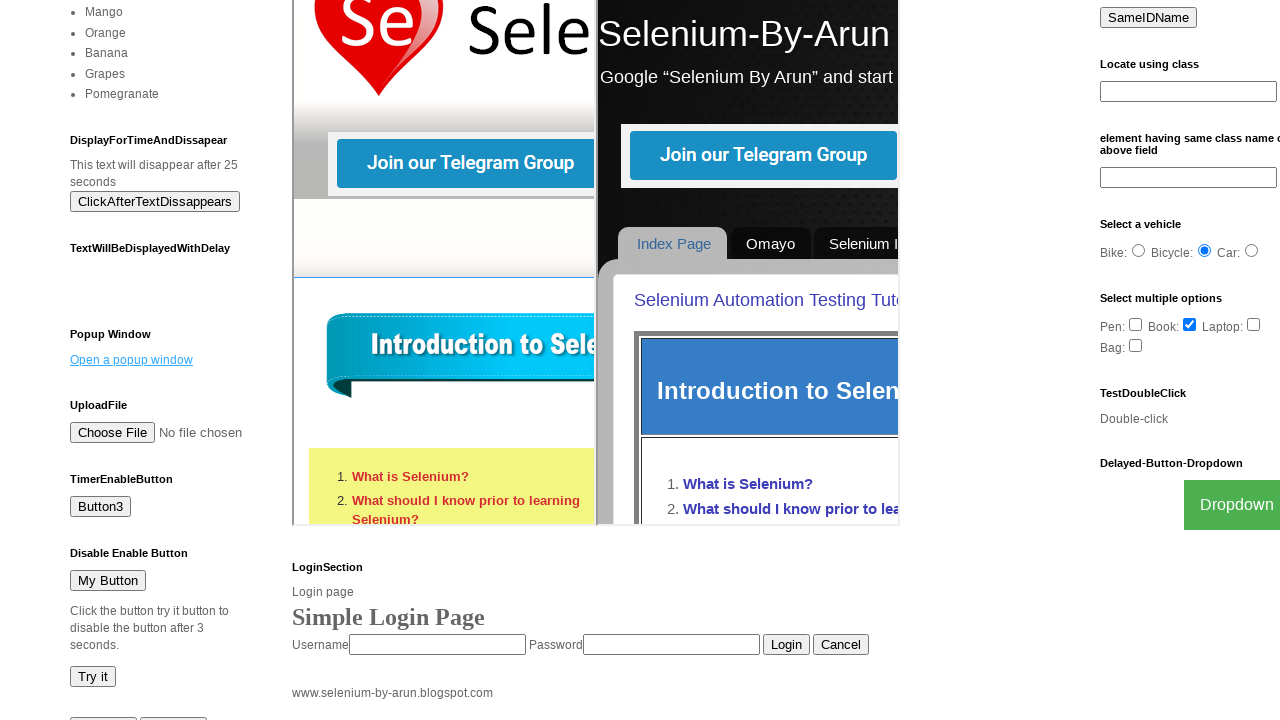

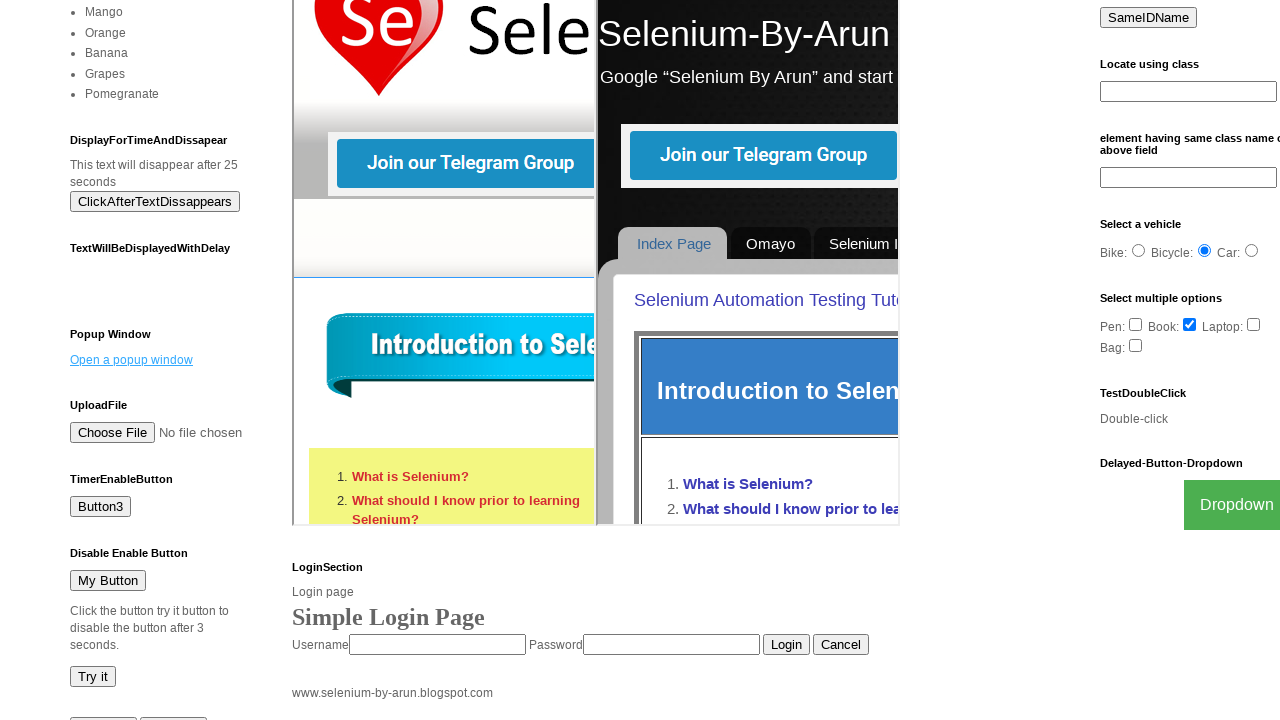